Tests Python.org search functionality by searching for 'pycon' and verifying results are returned

Starting URL: https://www.python.org/

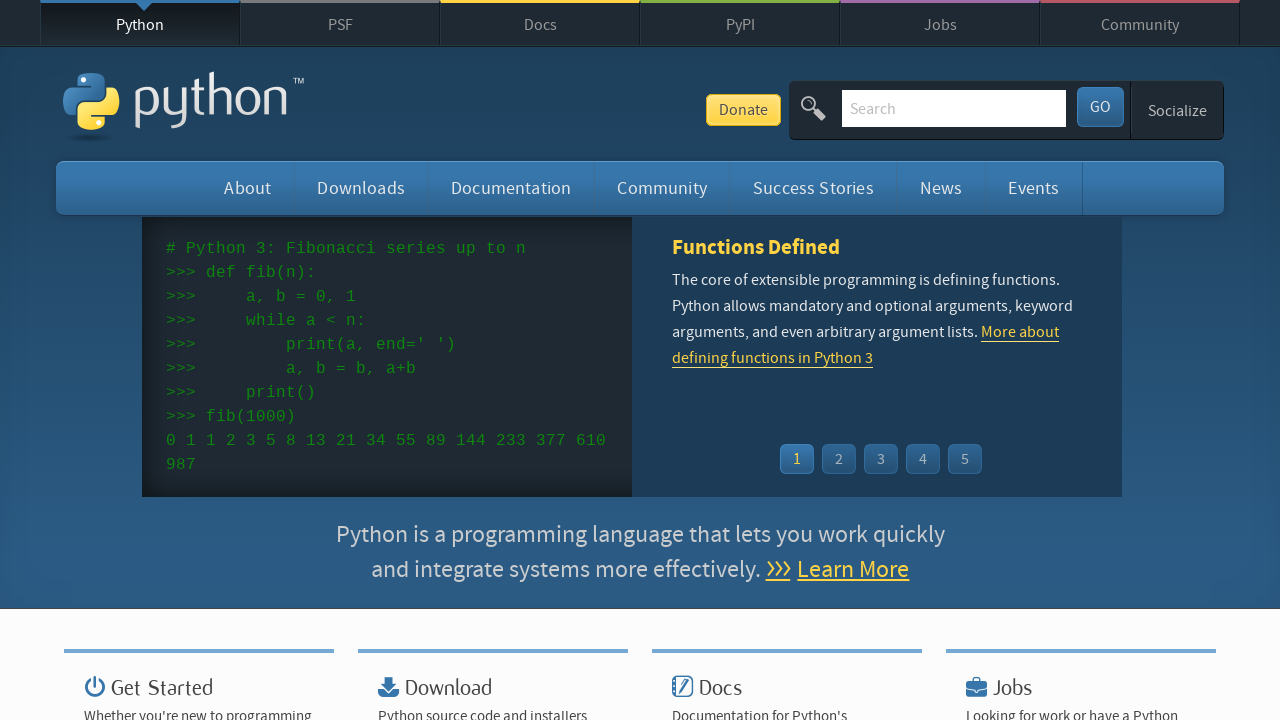

Cleared the search input field on input[name='q']
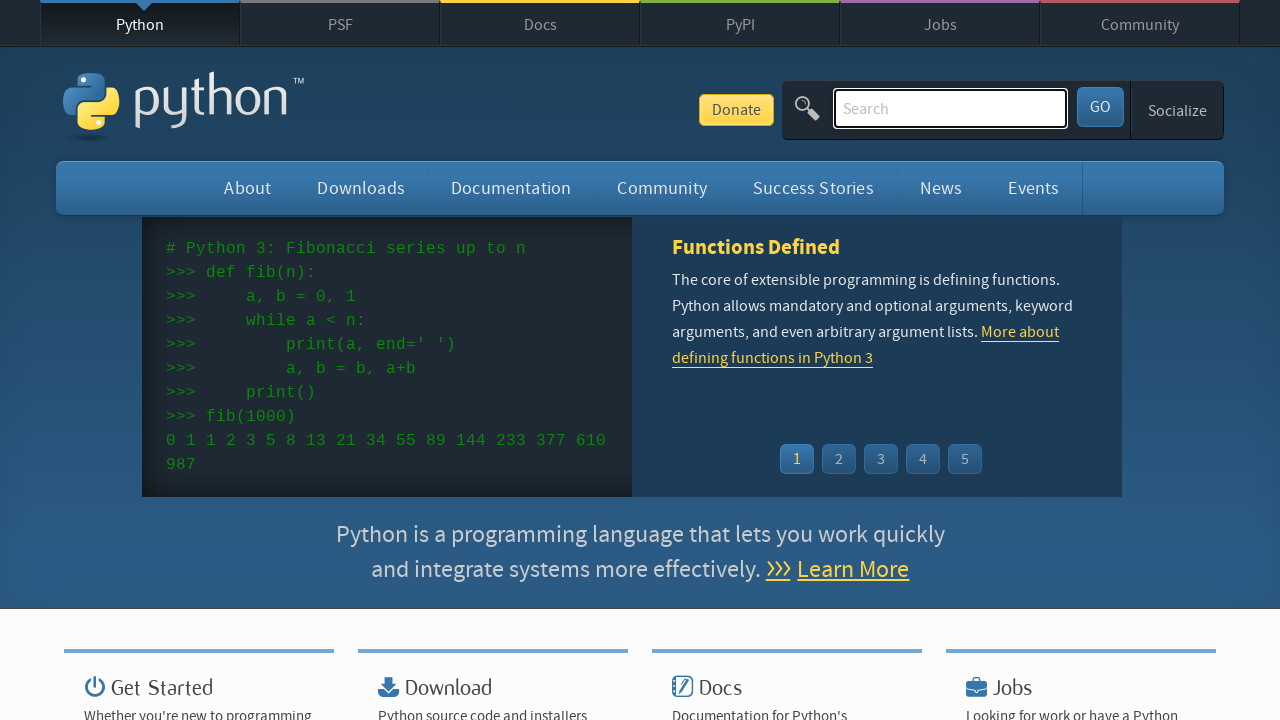

Filled search field with 'pycon' on input[name='q']
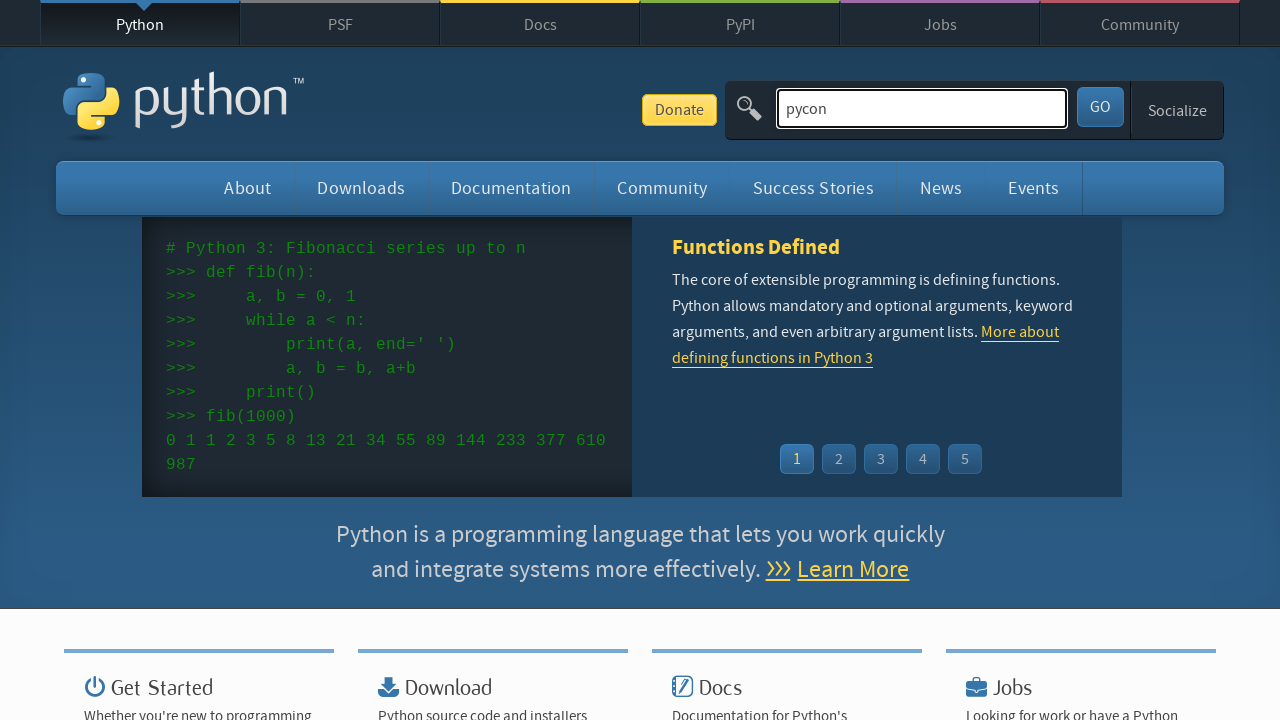

Pressed Enter to submit search for 'pycon' on input[name='q']
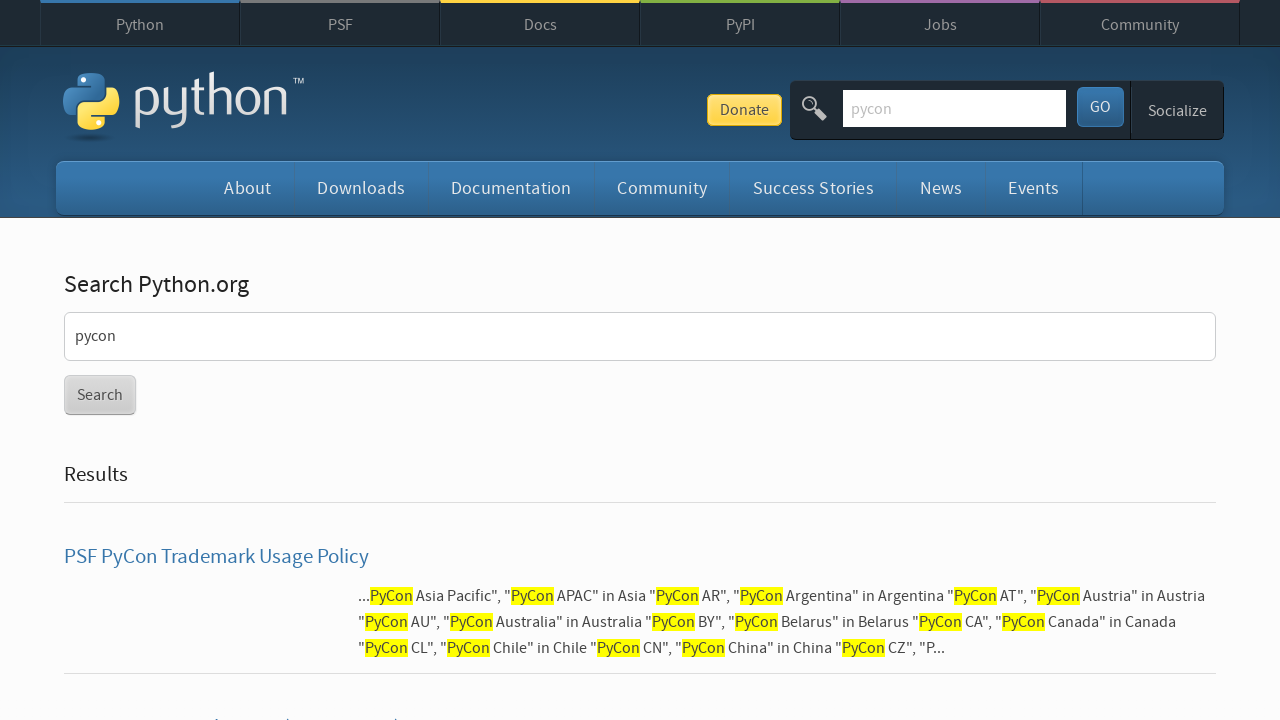

Search results page loaded with networkidle state
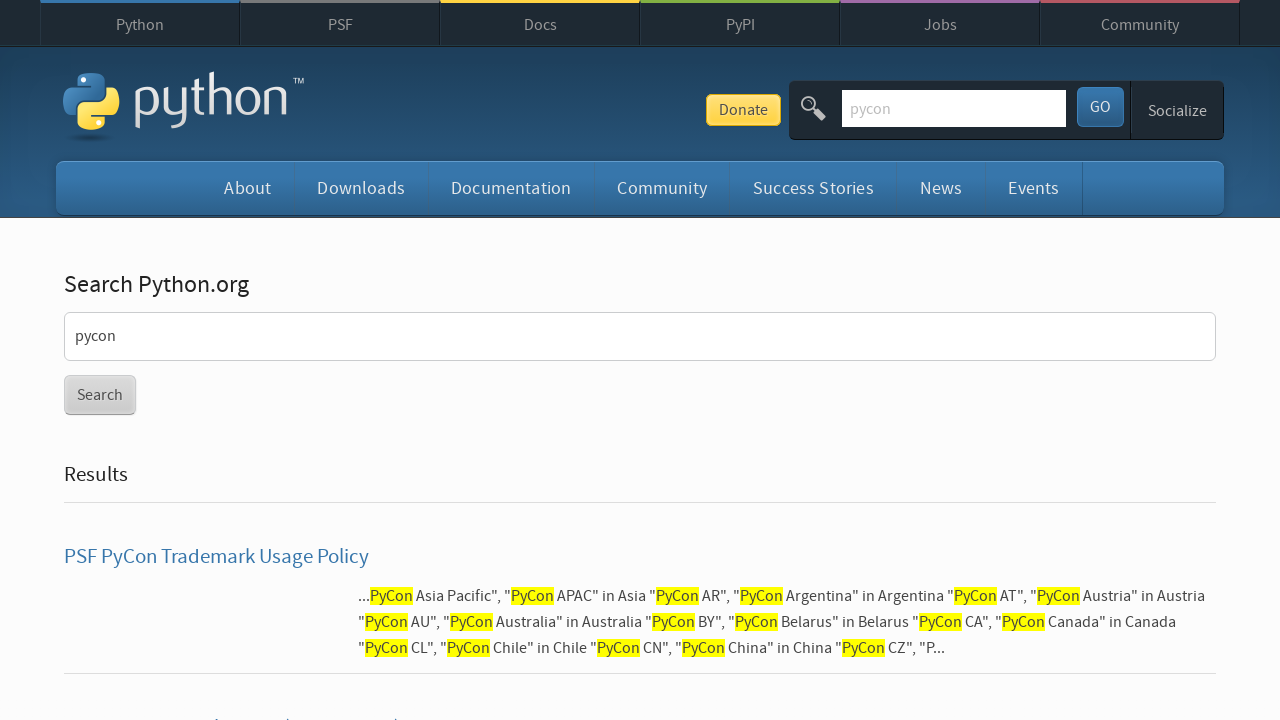

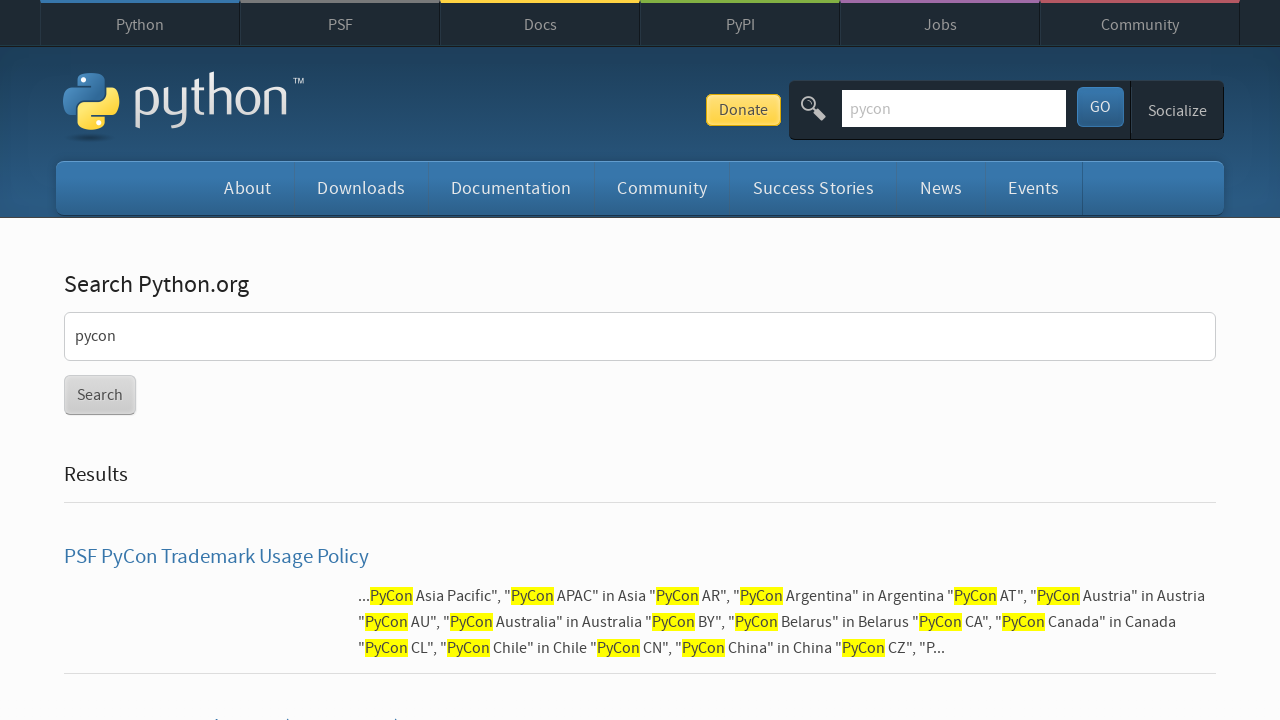